Navigates to the signup page by clicking the signup button

Starting URL: https://selenium-blog.herokuapp.com

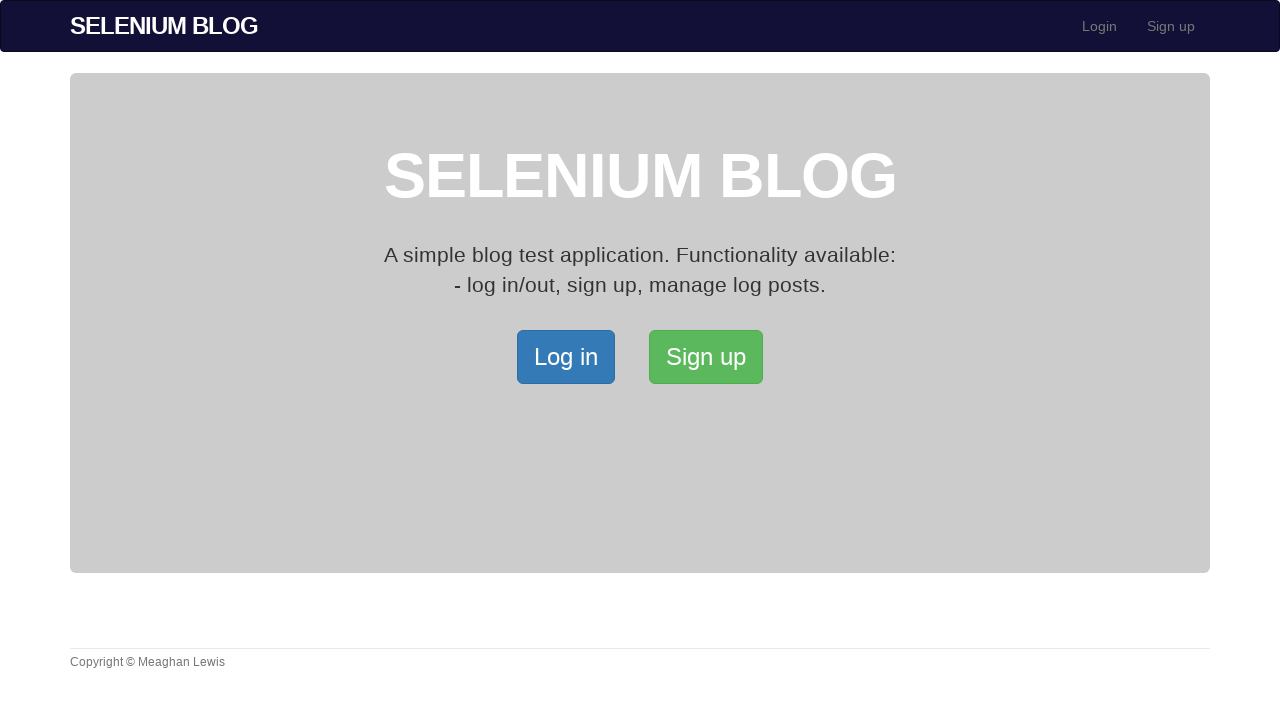

Clicked the signup button at (706, 357) on xpath=/html/body/div[2]/div/a[2]
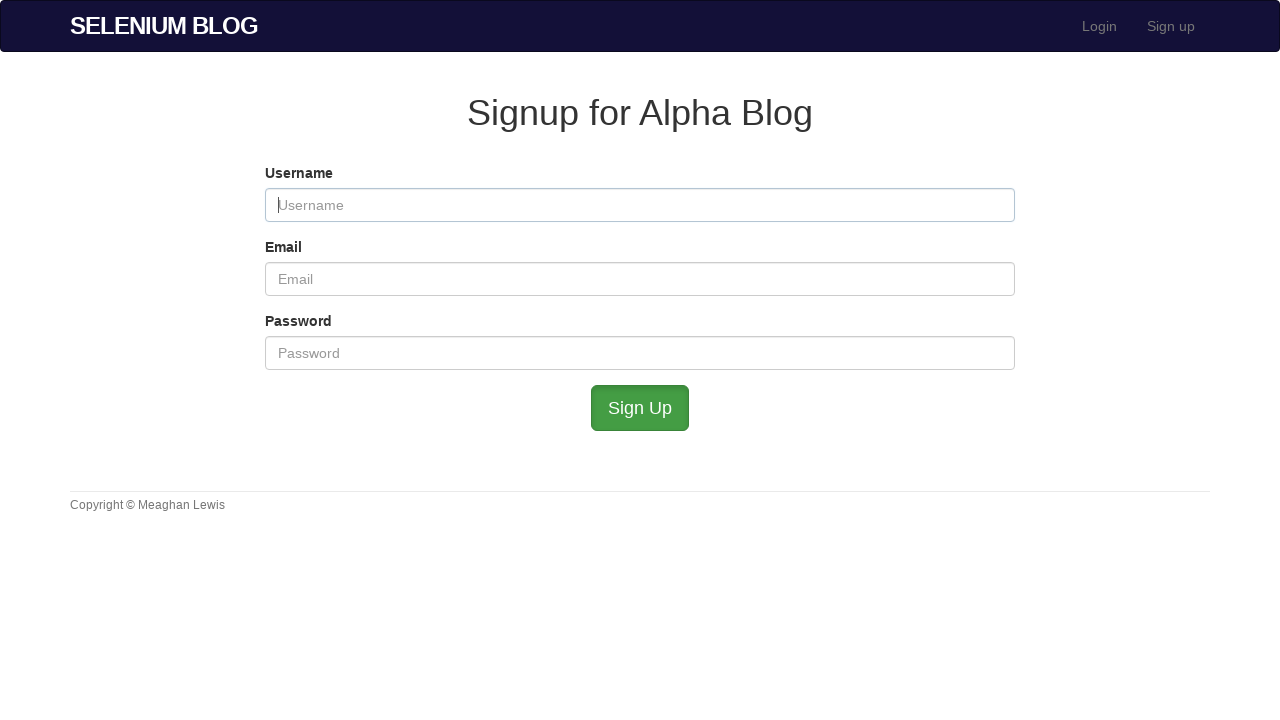

Verified navigation to signup page
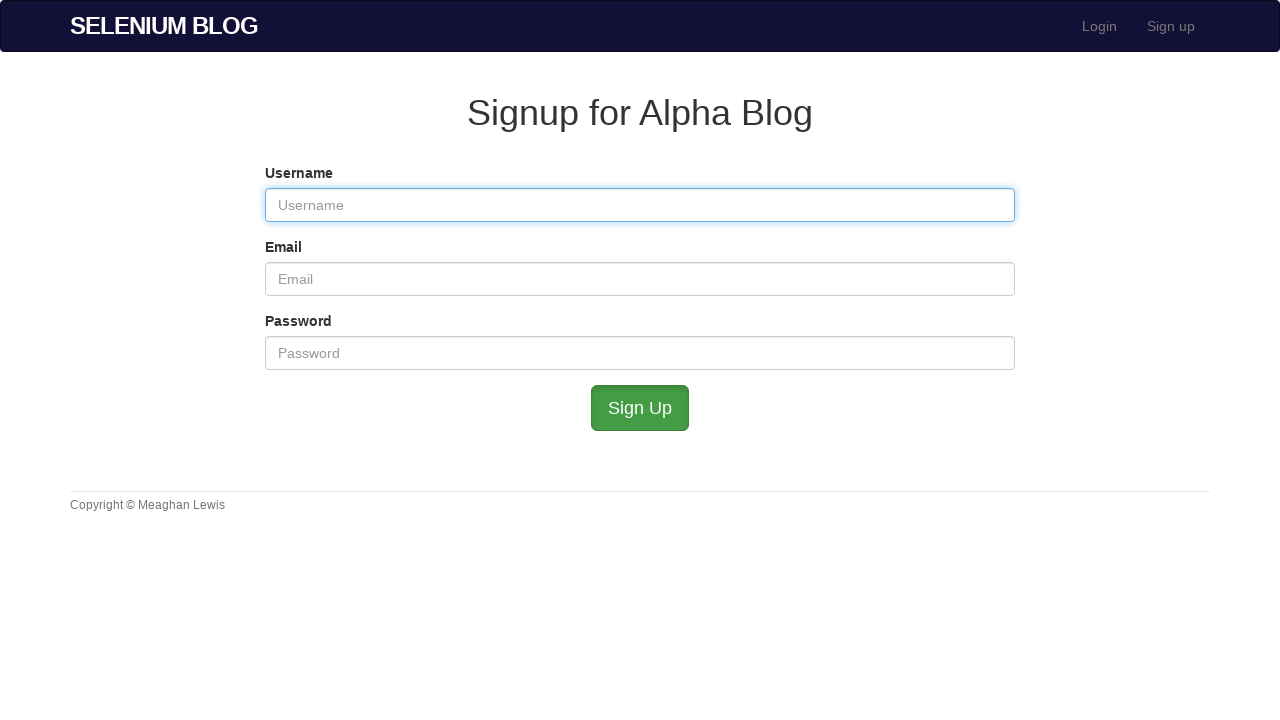

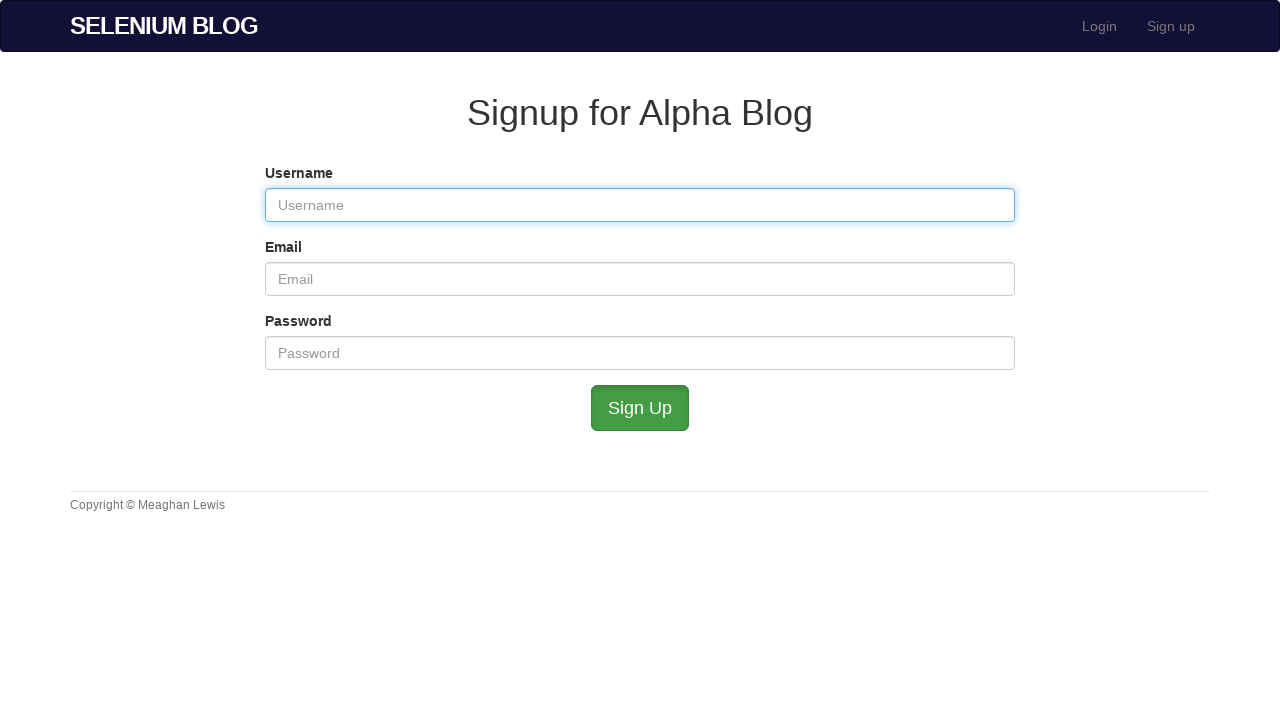